Tests form input functionality by filling text fields, clicking submit, and interacting with disabled elements using JavaScript to modify their attributes

Starting URL: https://demoapps.qspiders.com/ui?scenario=1

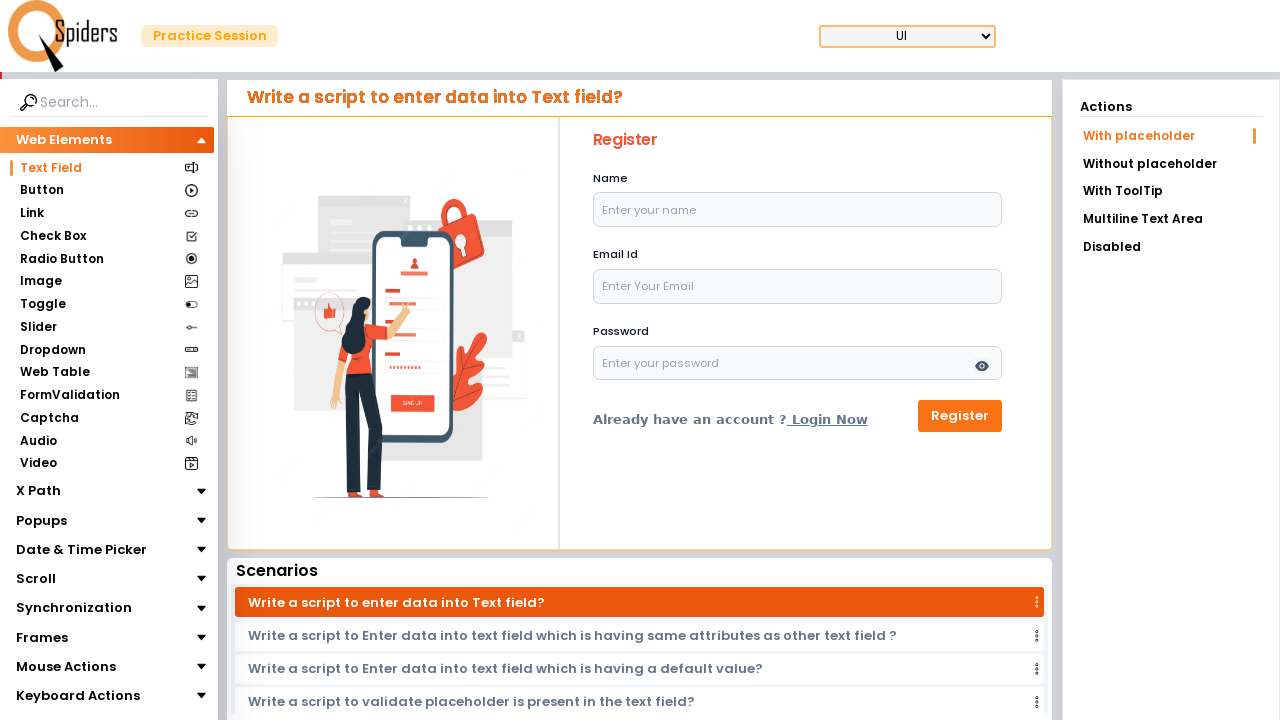

Filled name field with 'Raju' on input[name='name']
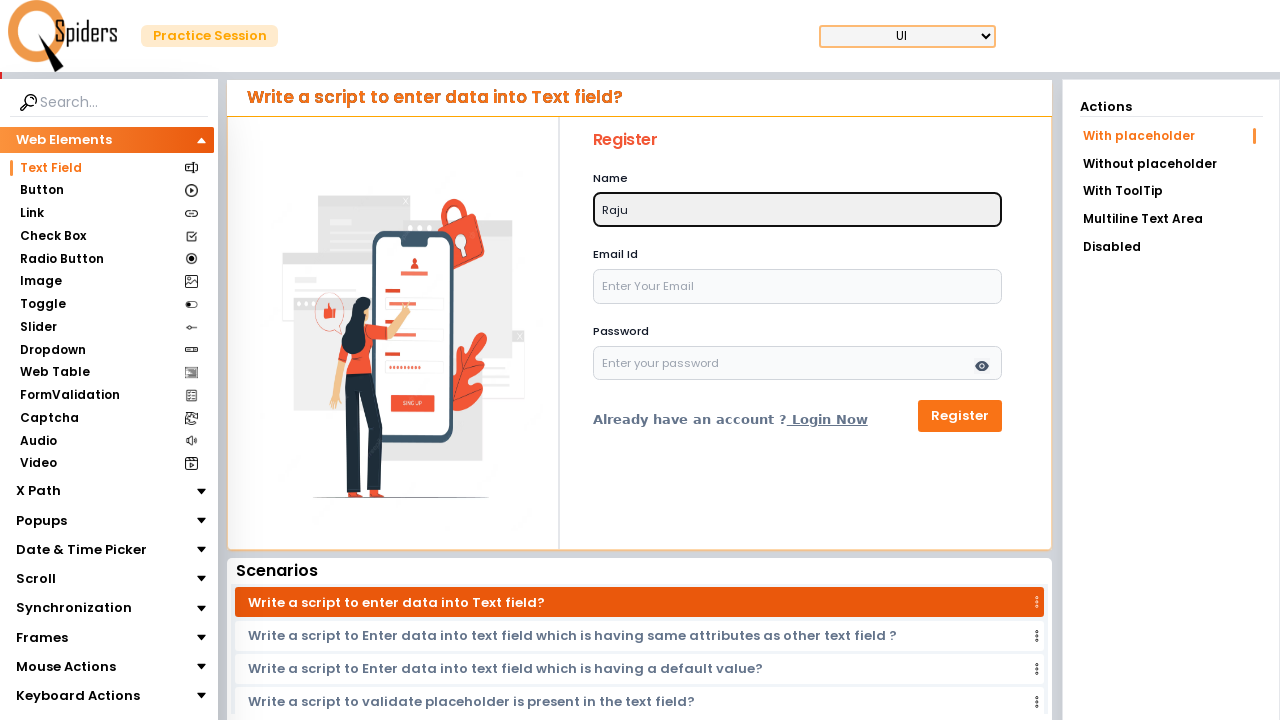

Filled email field with 'raju123@gmail.com' on input[name='email']
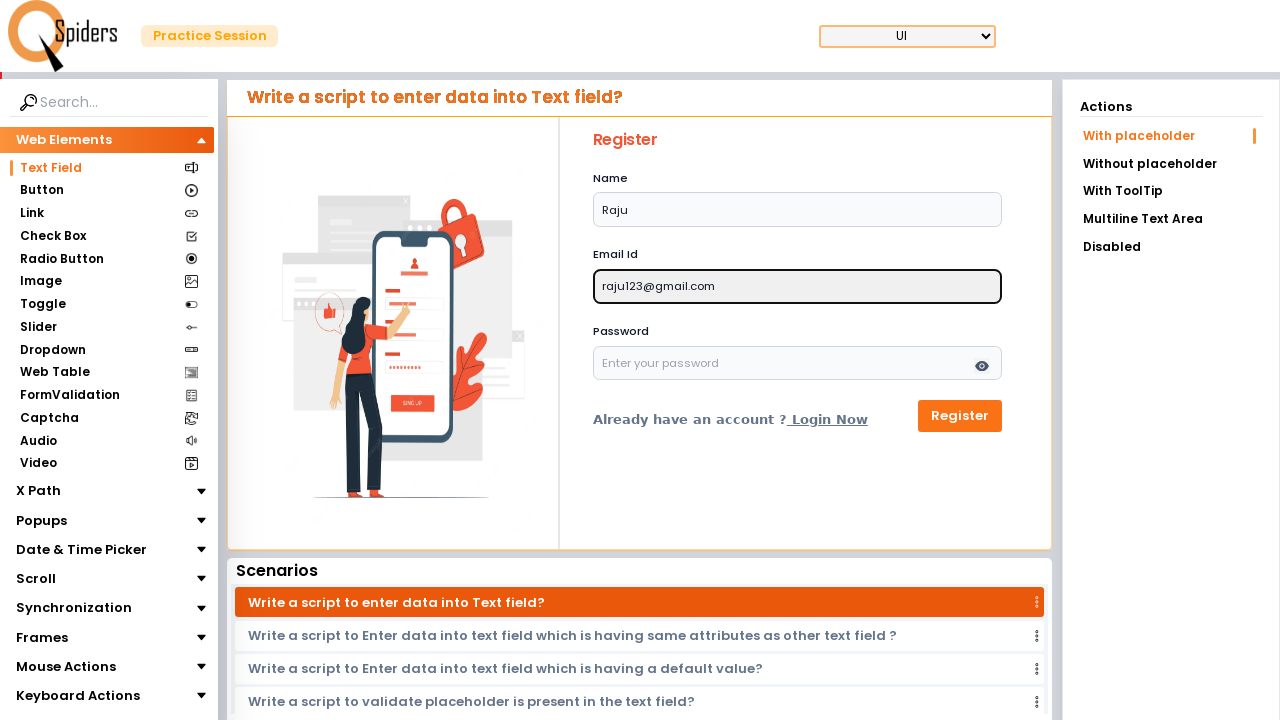

Filled password field with 'ABCDEF@12345' on input[name='password']
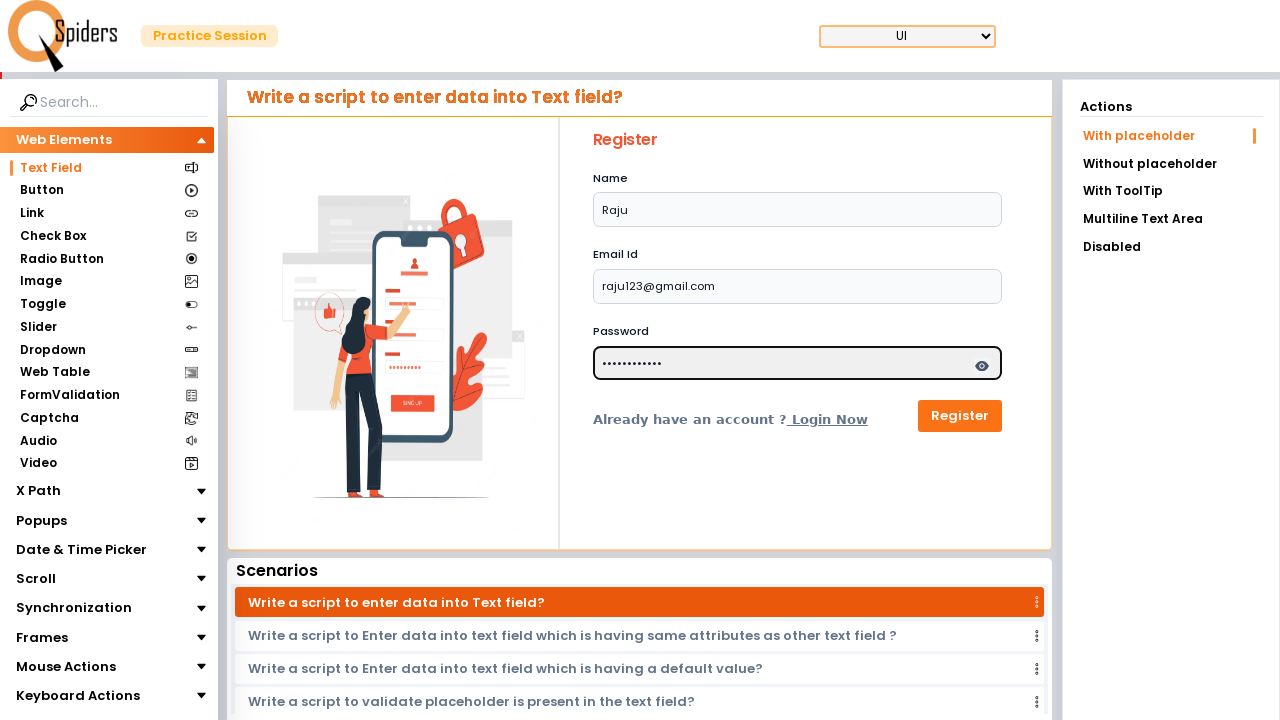

Clicked submit button to submit the form at (960, 416) on button[type='submit']
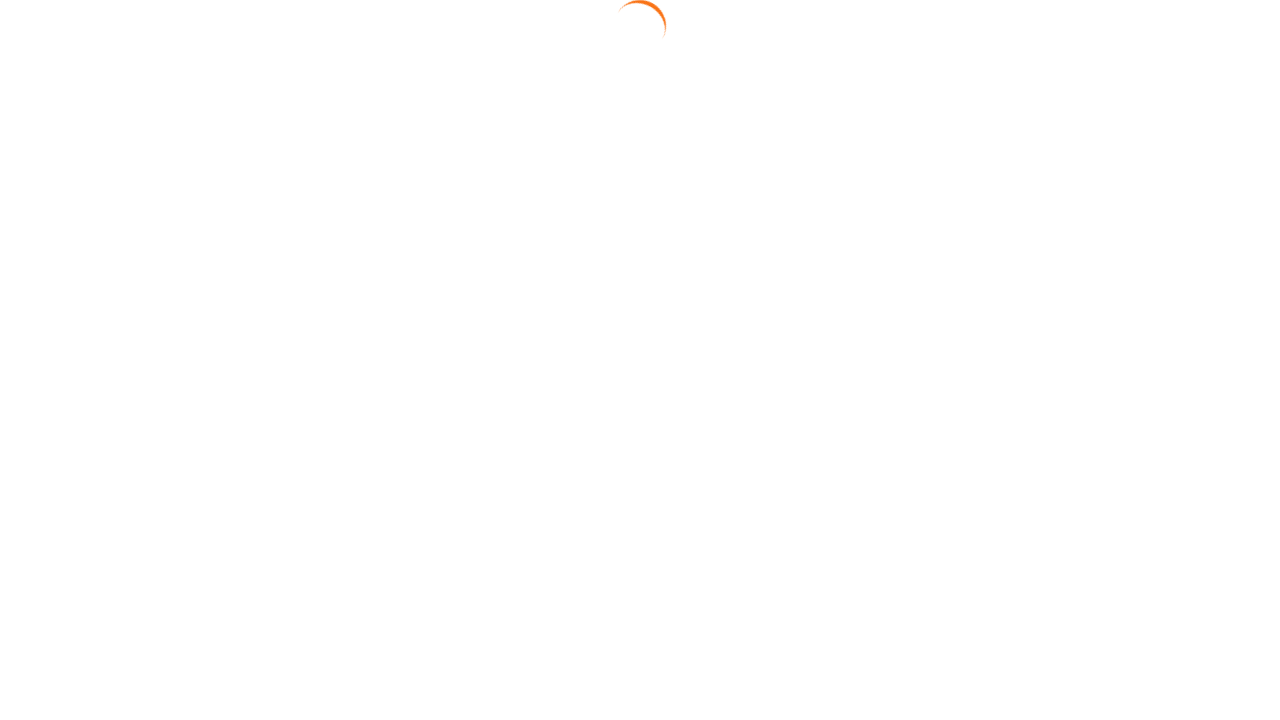

Navigated to Disabled elements section at (1171, 247) on xpath=//li[text()='Disabled']
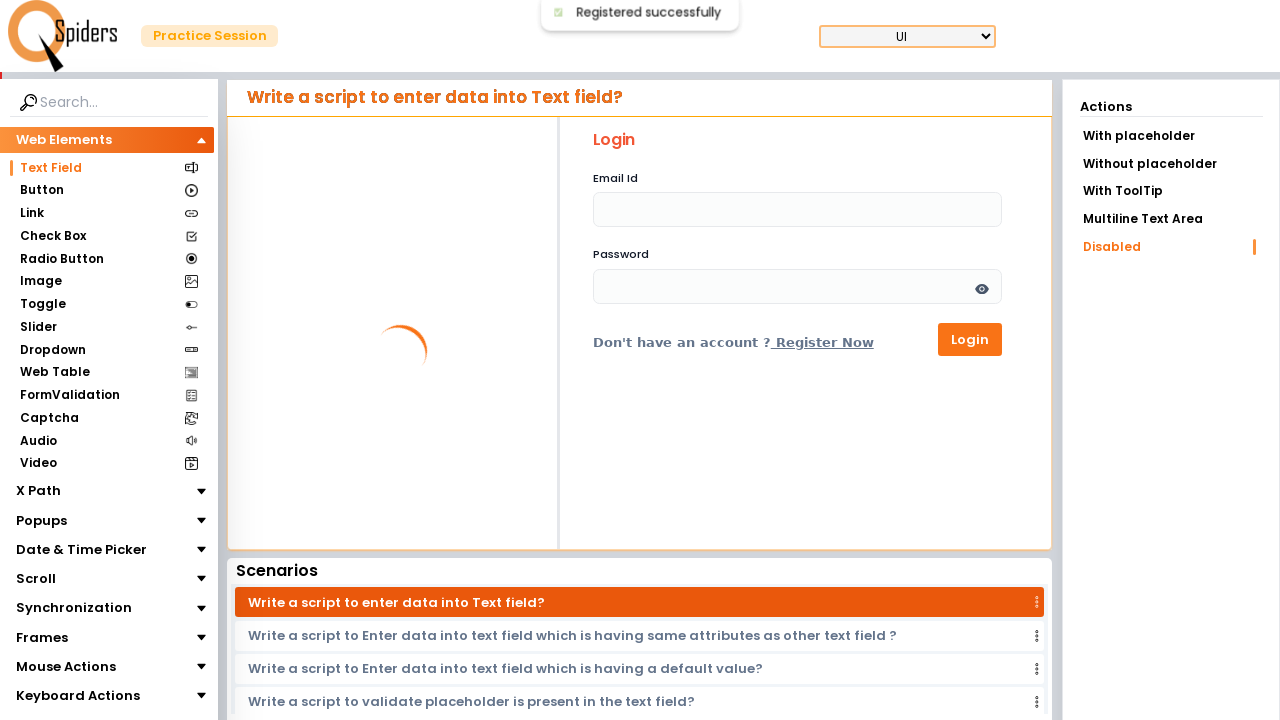

Checked email field enabled status: False
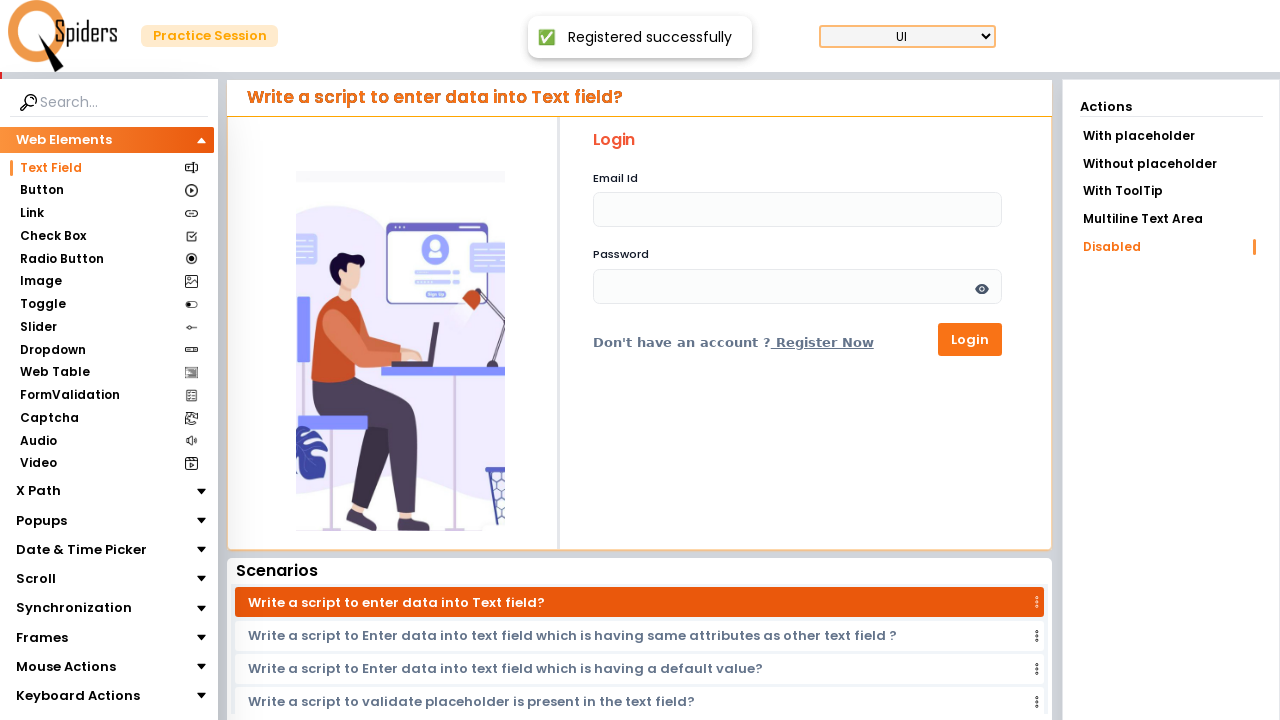

Removed disabled attribute from password field using JavaScript
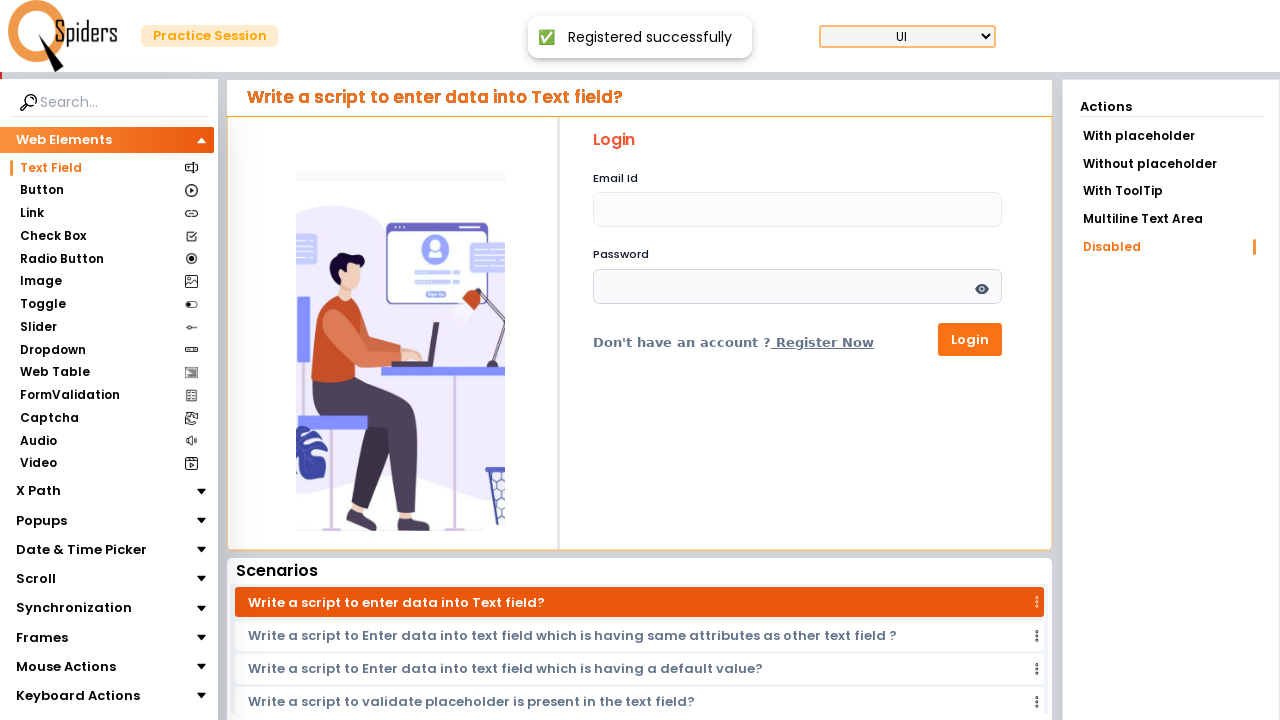

Filled password field with 'ABCD@5679' after removing disabled attribute on input[name='password']
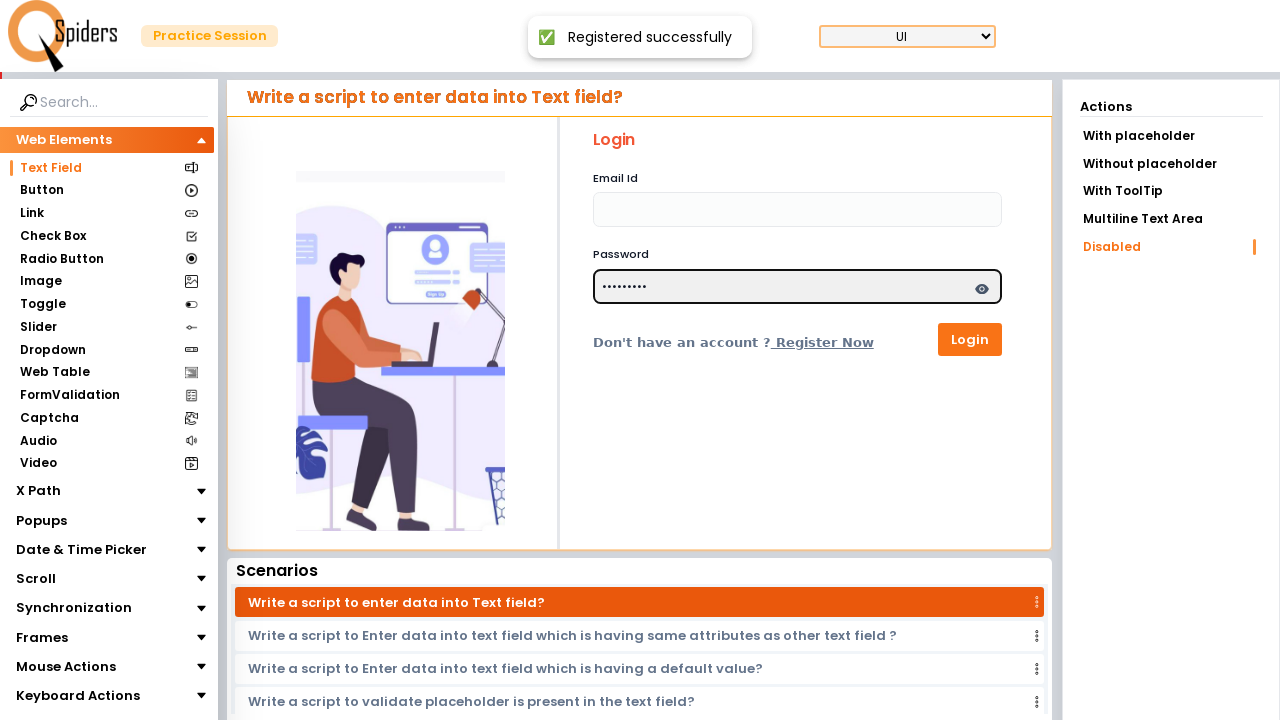

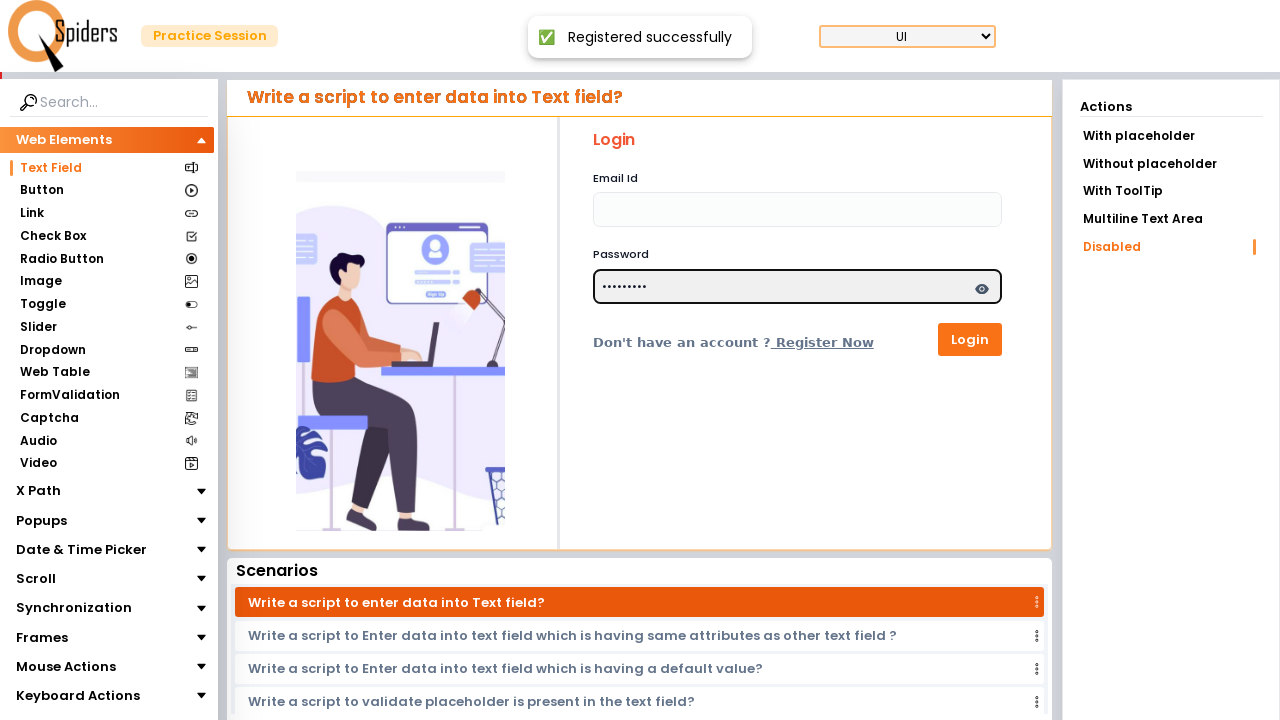